Tests Hacker News search functionality by searching for "playwright" and verifying that at least one result is returned

Starting URL: https://hackernews-seven.vercel.app

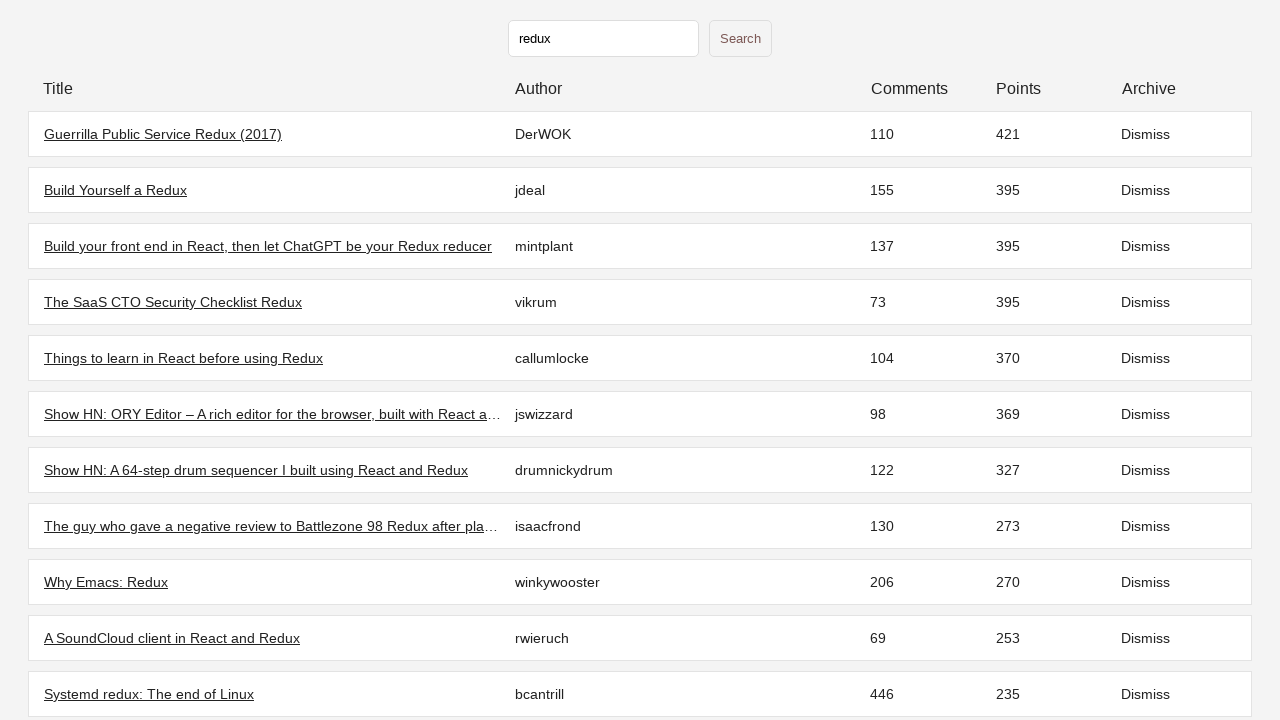

Initial stories loaded on Hacker News homepage
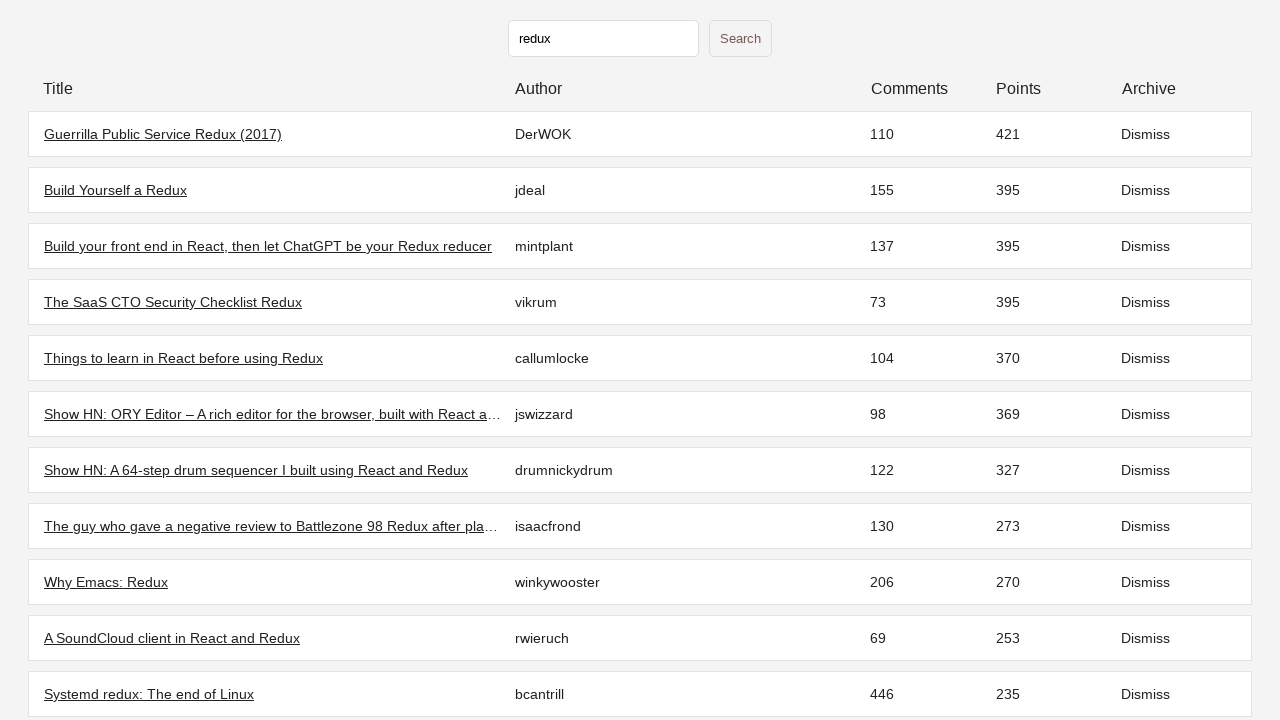

Filled search field with 'playwright' on input[type='text']
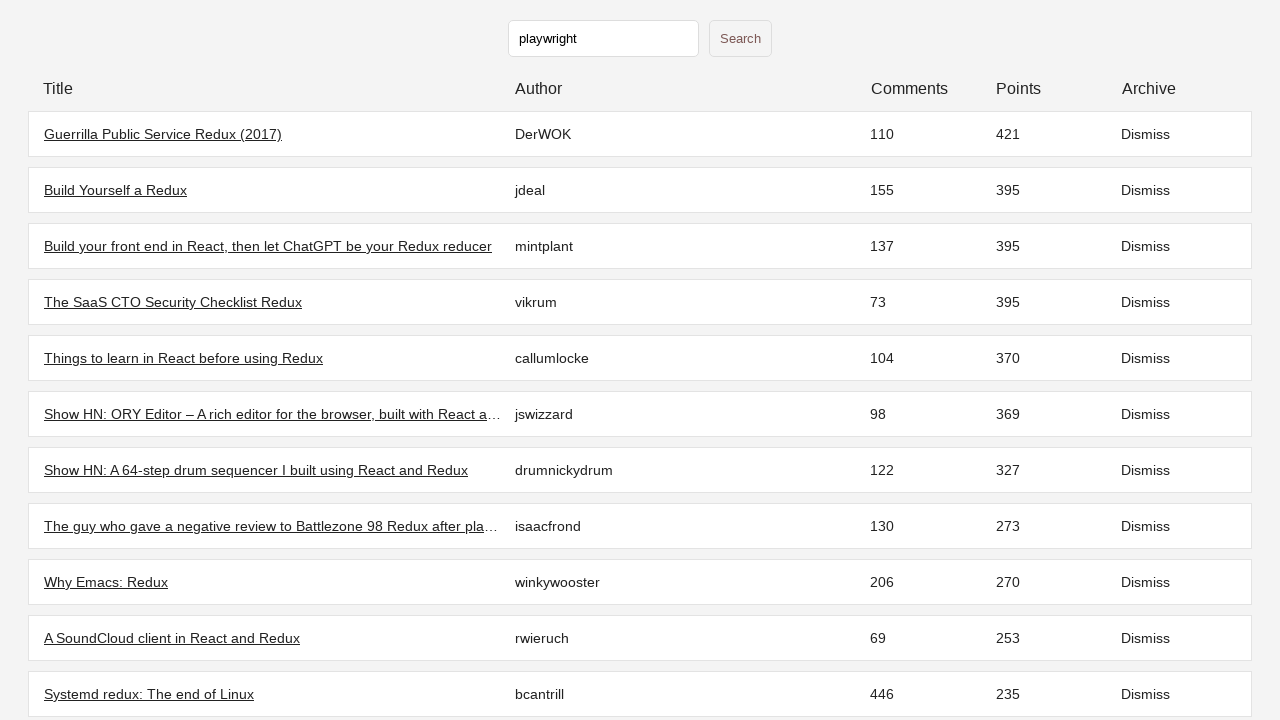

Pressed Enter to submit search query
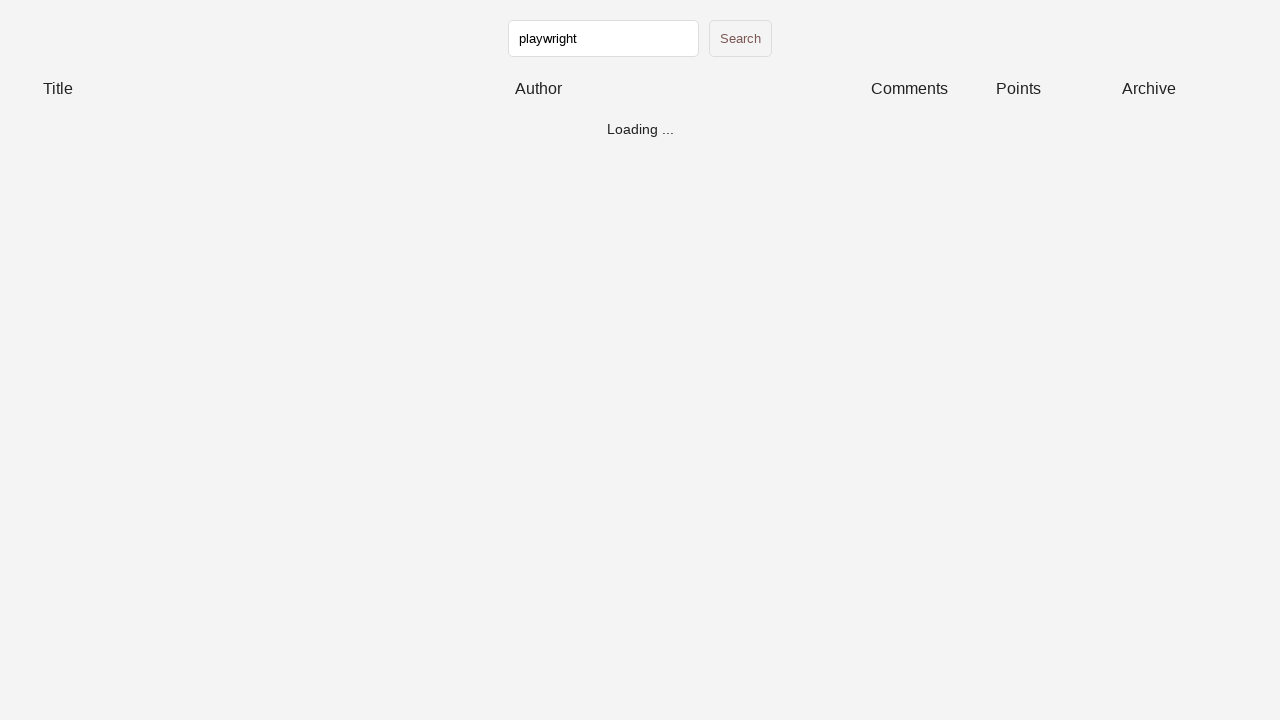

Search results for 'playwright' loaded successfully
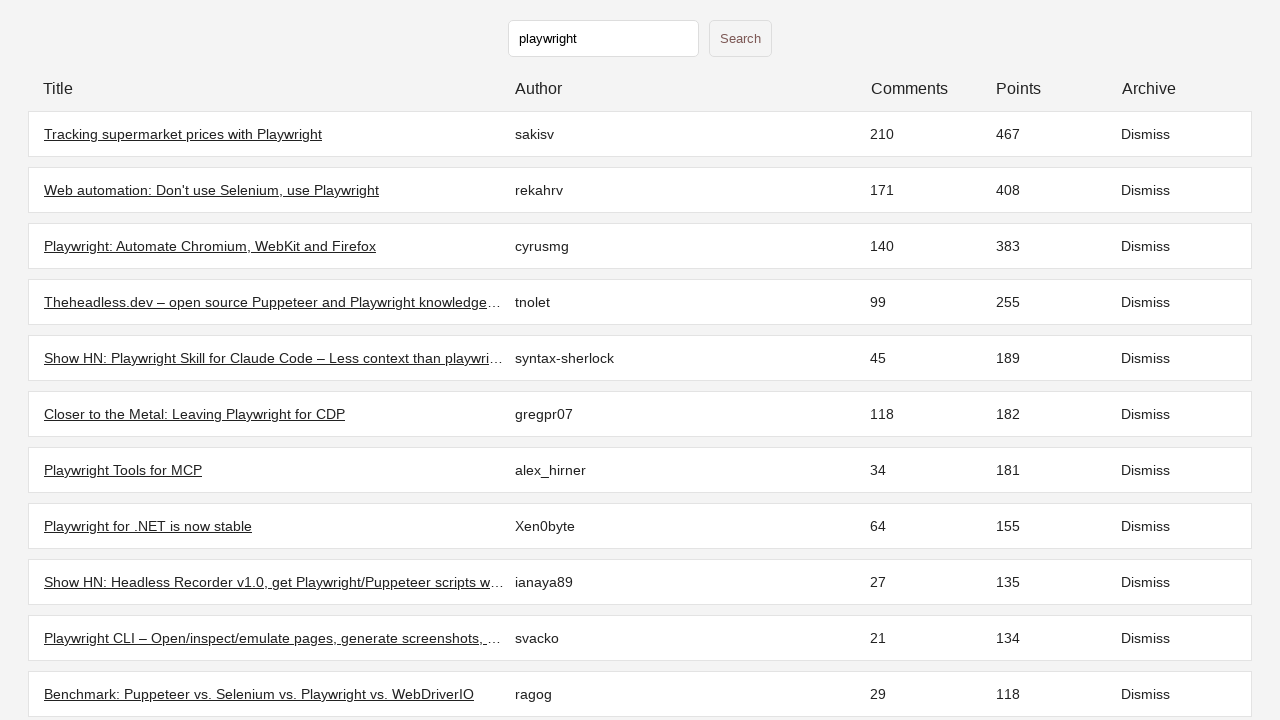

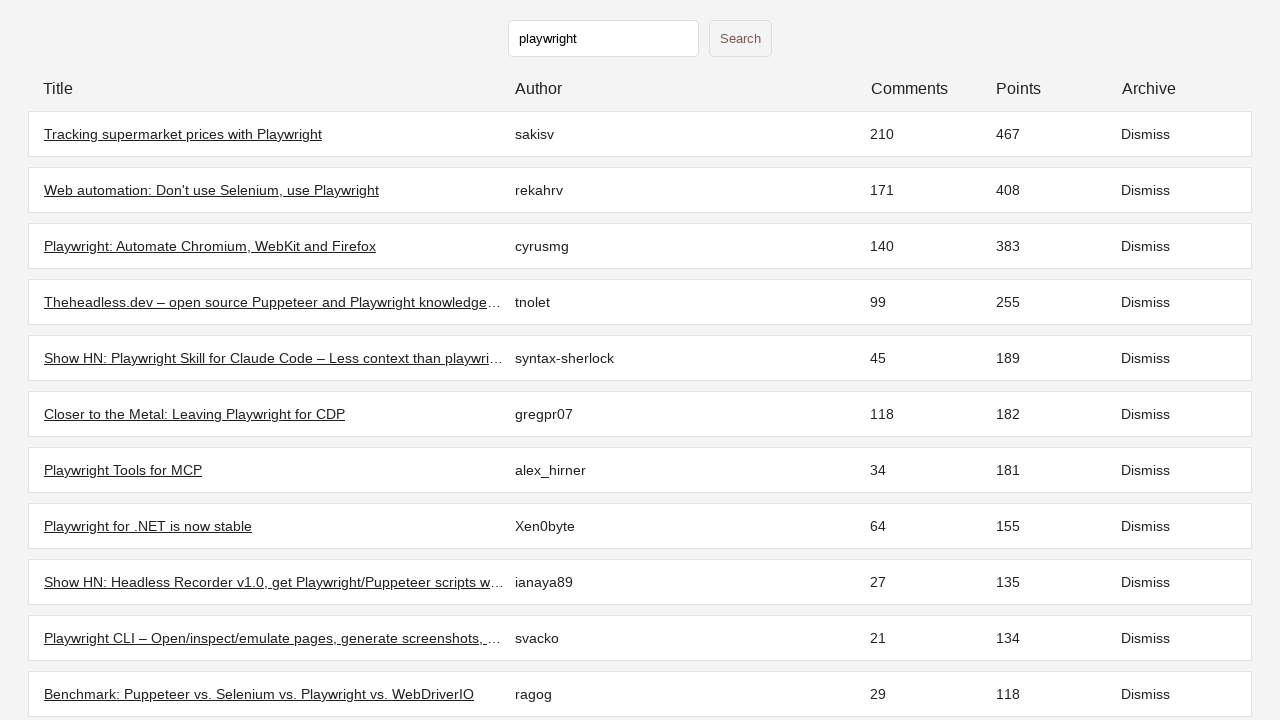